Tests product search functionality by entering a search term and verifying that filtered products contain the search text

Starting URL: https://rahulshettyacademy.com/seleniumPractise#/

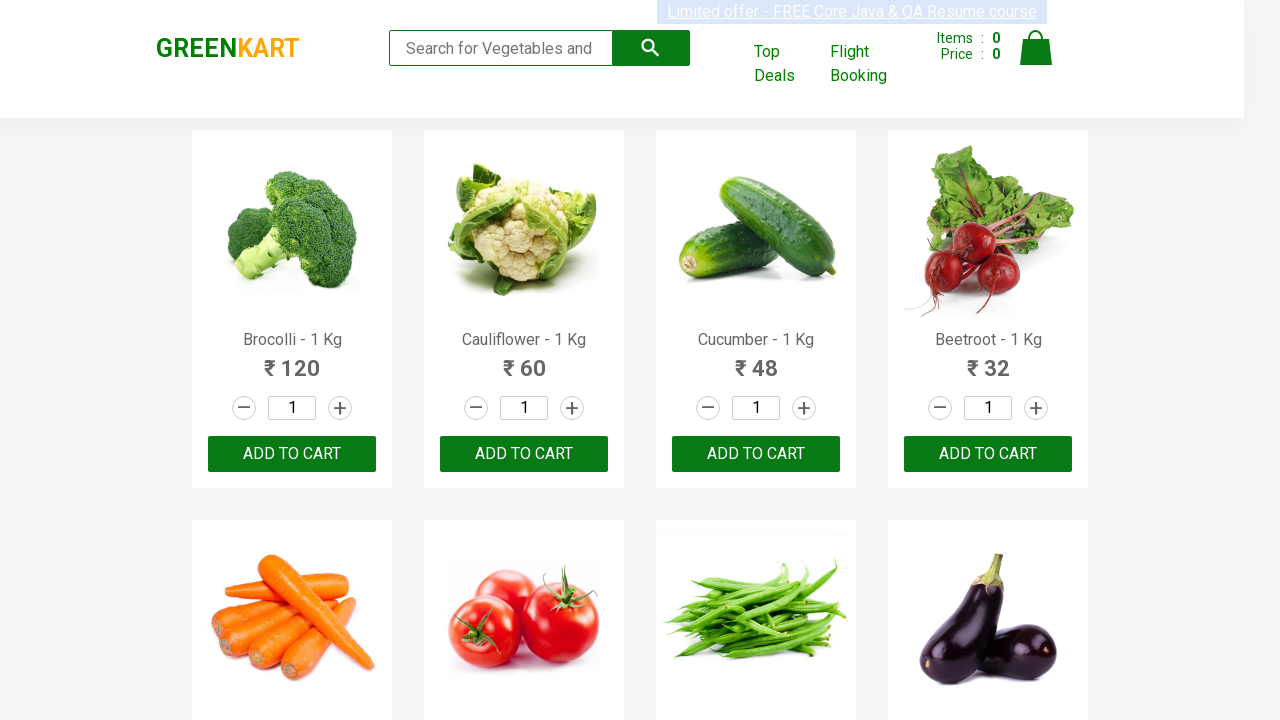

Filled search field with 'Br' on .search-keyword
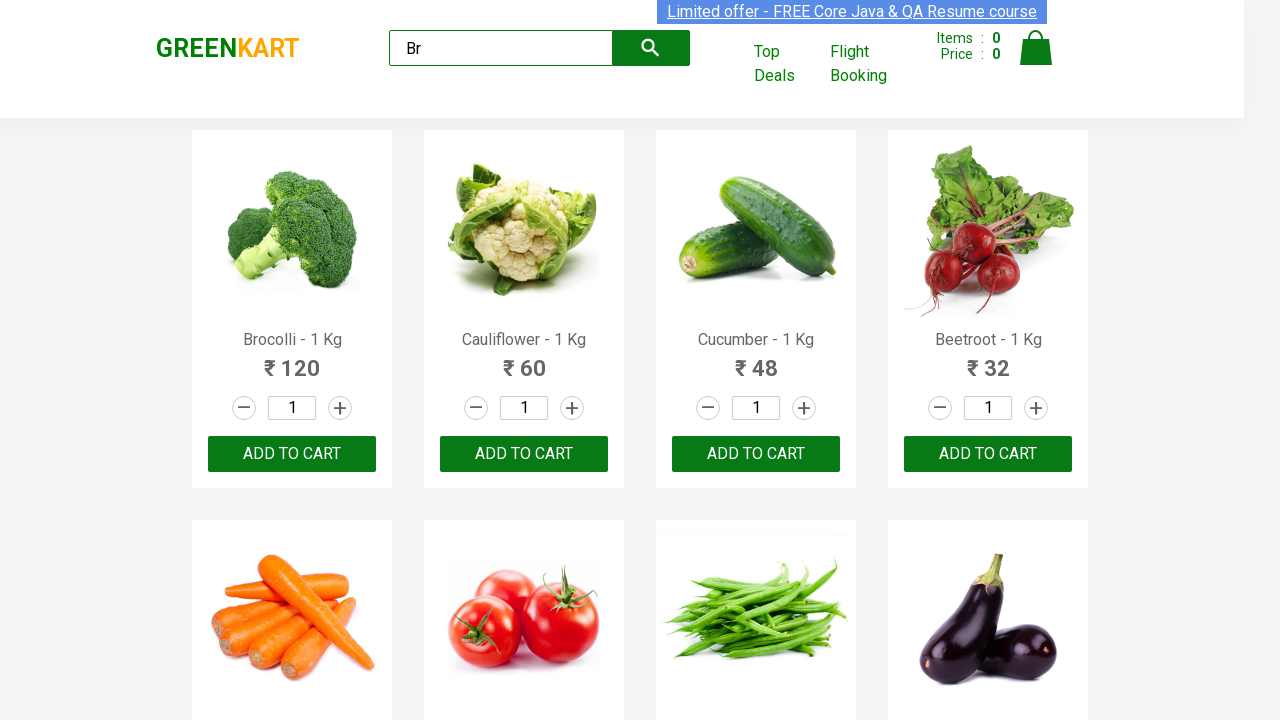

Waited 1 second for products to be filtered
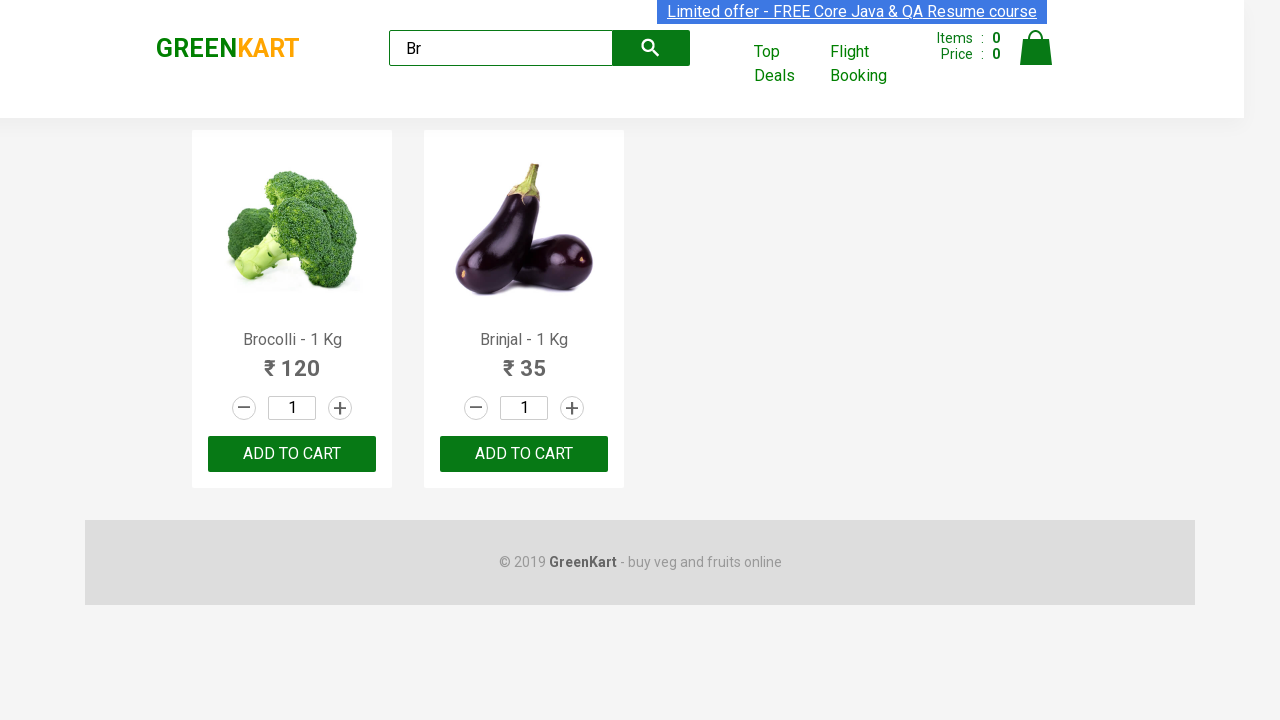

Verified filtered products are displayed
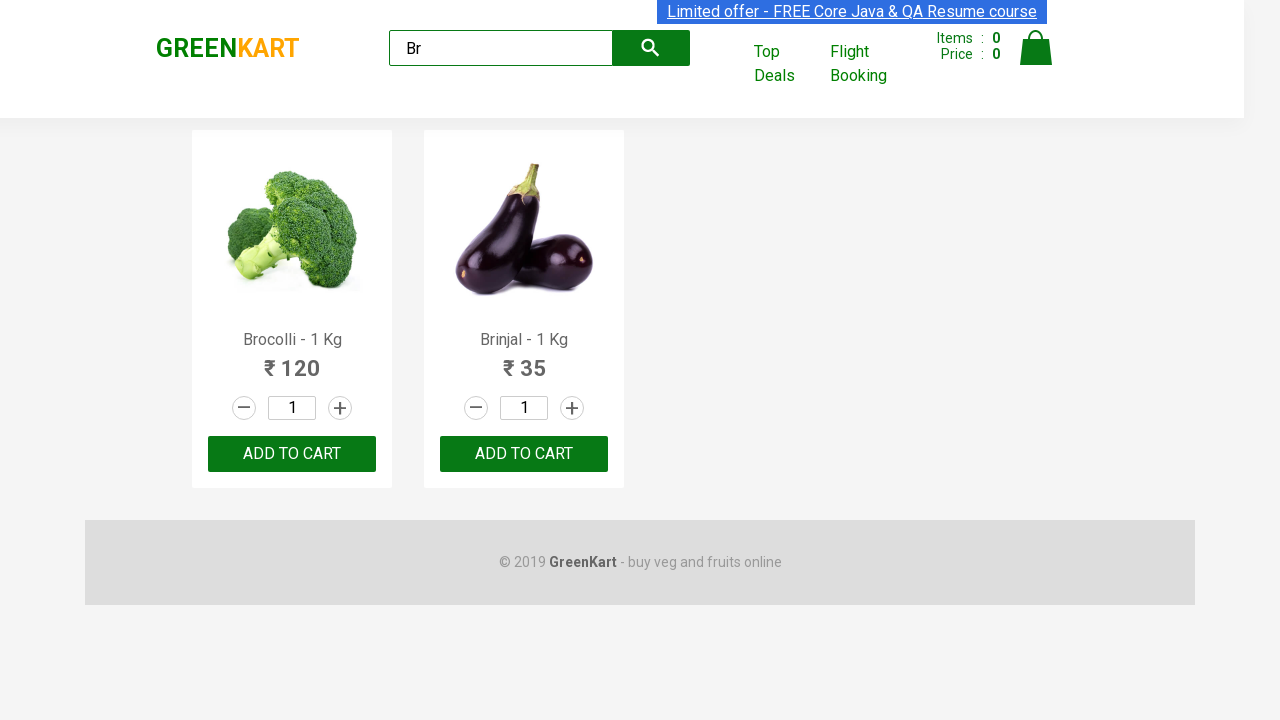

Retrieved all product name elements
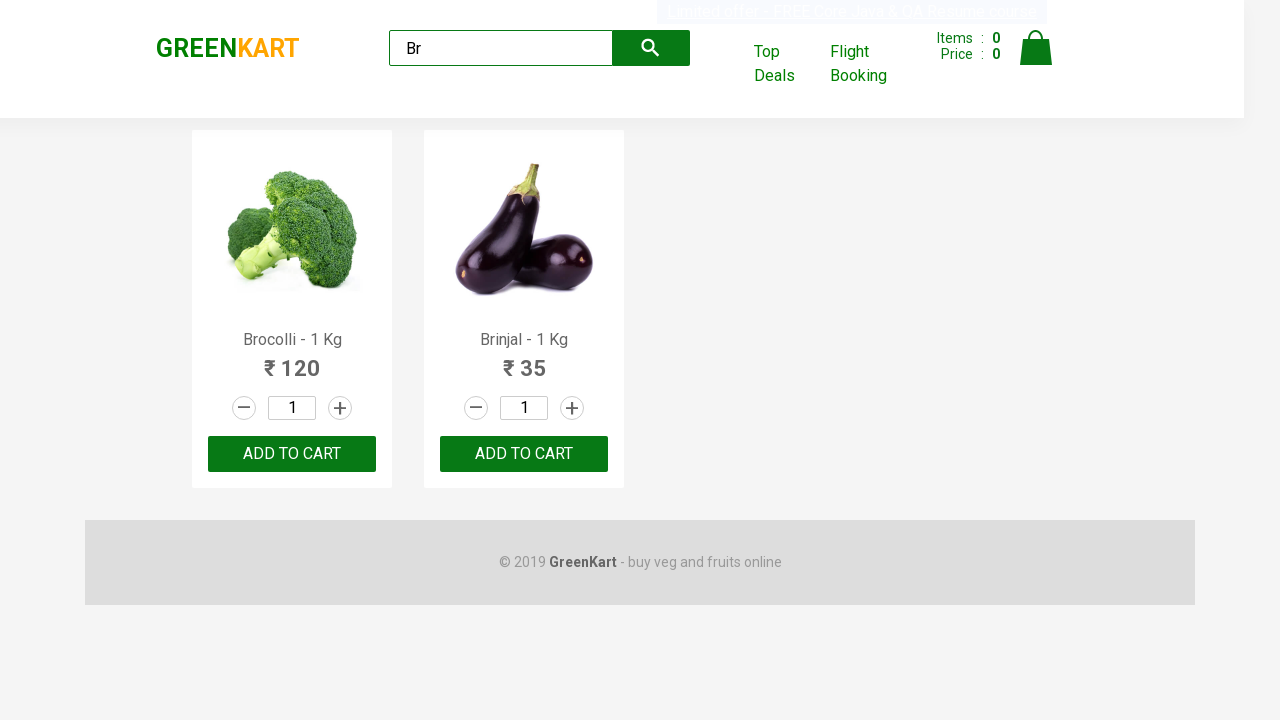

Verified product 'brocolli - 1 kg' contains search term 'br'
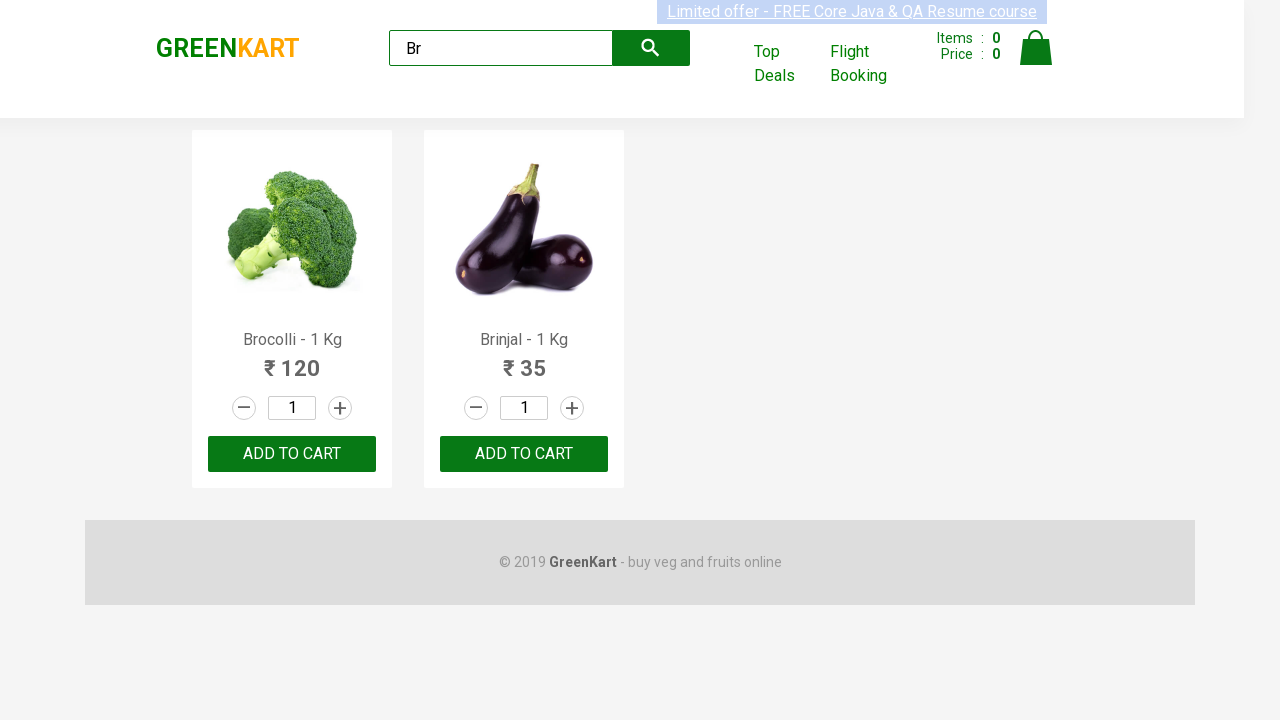

Verified product 'brinjal - 1 kg' contains search term 'br'
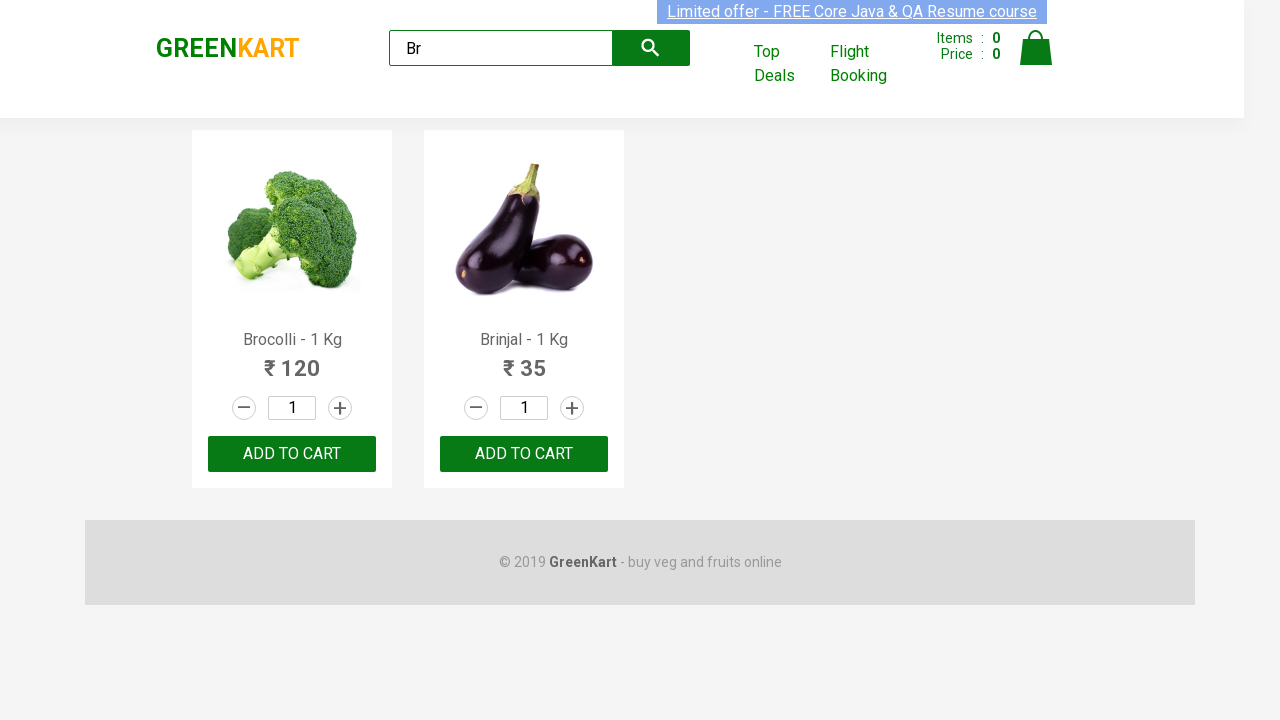

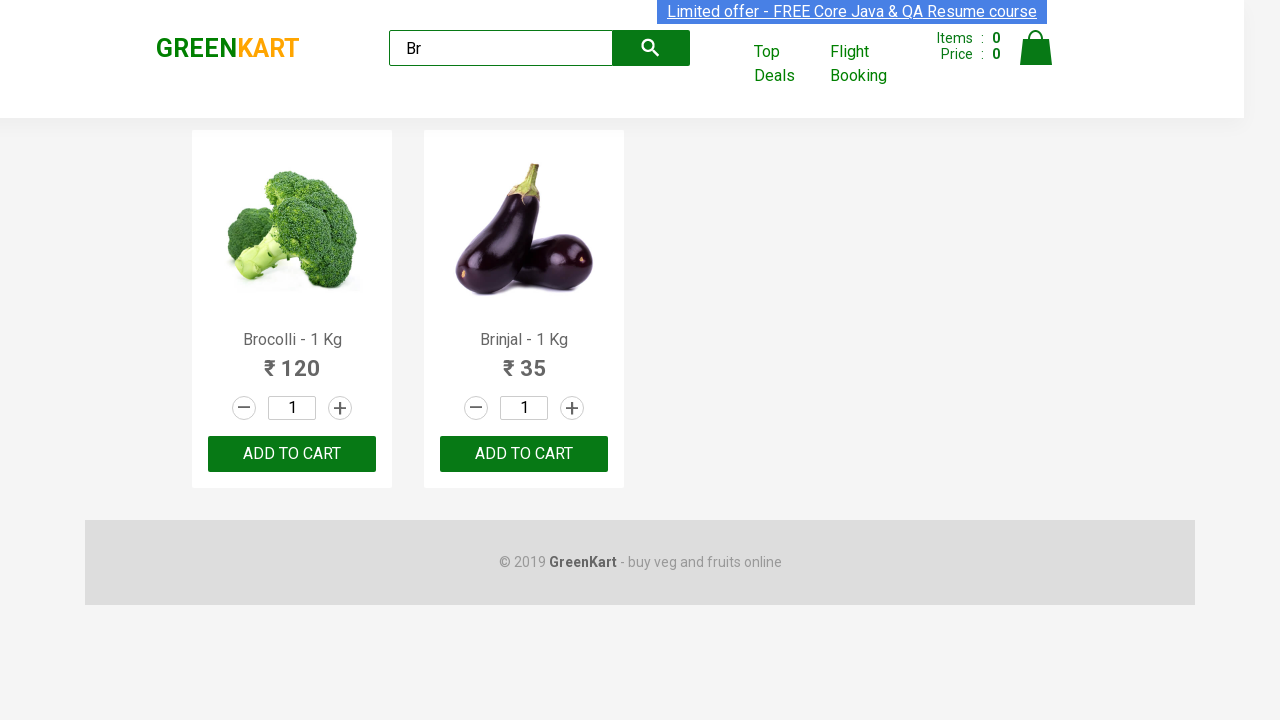